Tests iframe interaction by filling an input field inside a frame, then clicking a dropdown link on the main page and verifying the page title.

Starting URL: https://playground.bsparksoftwaretechnologies.com/frames

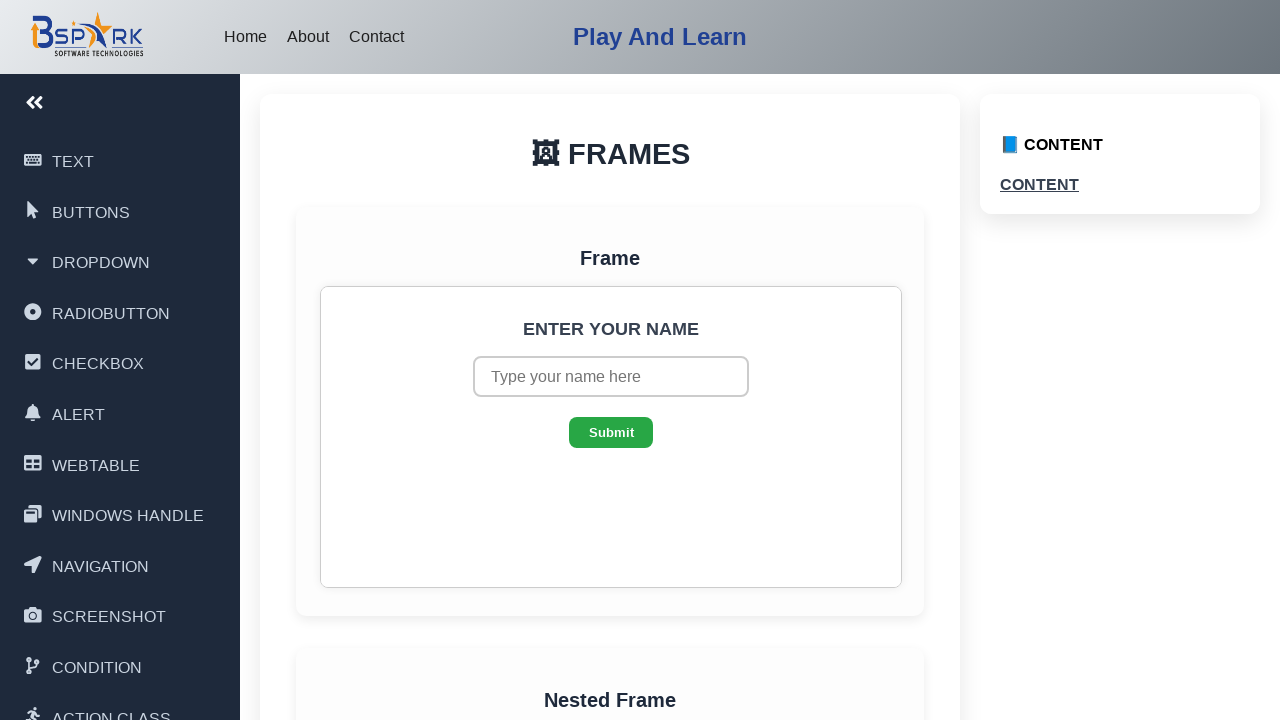

Located iframe with id 'bst_frame1'
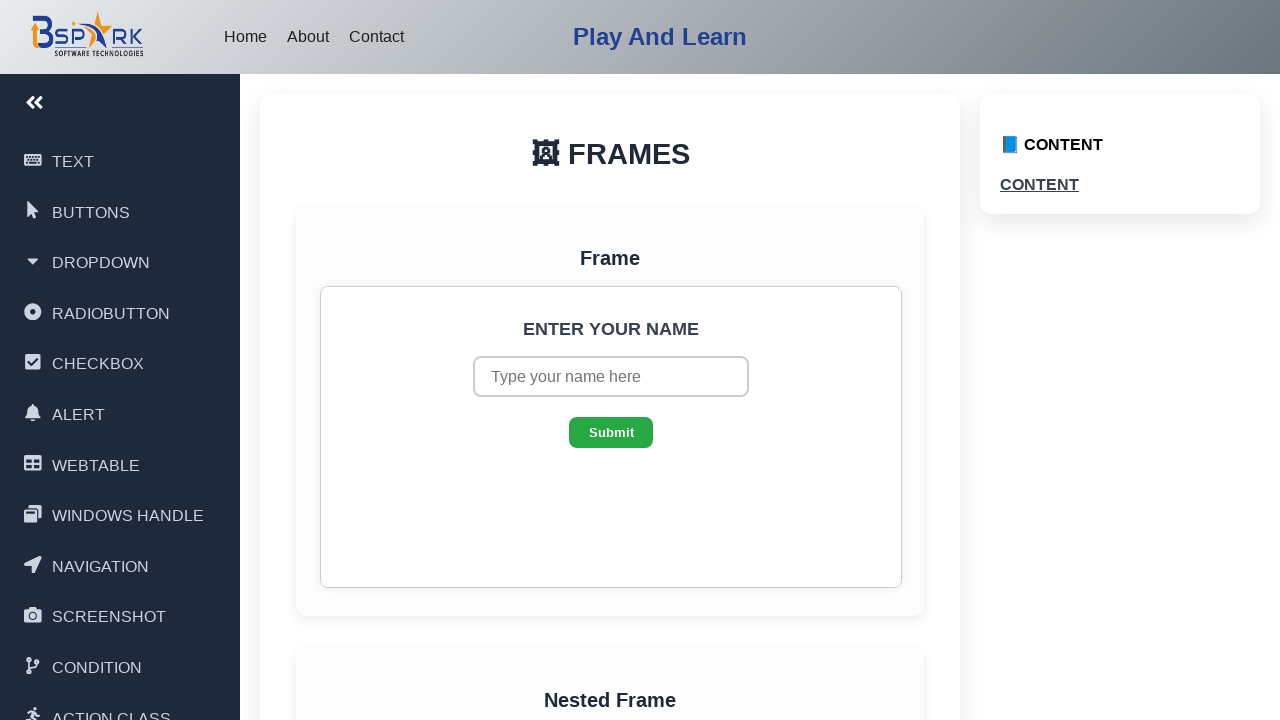

Located input box inside iframe with placeholder 'Type your name here'
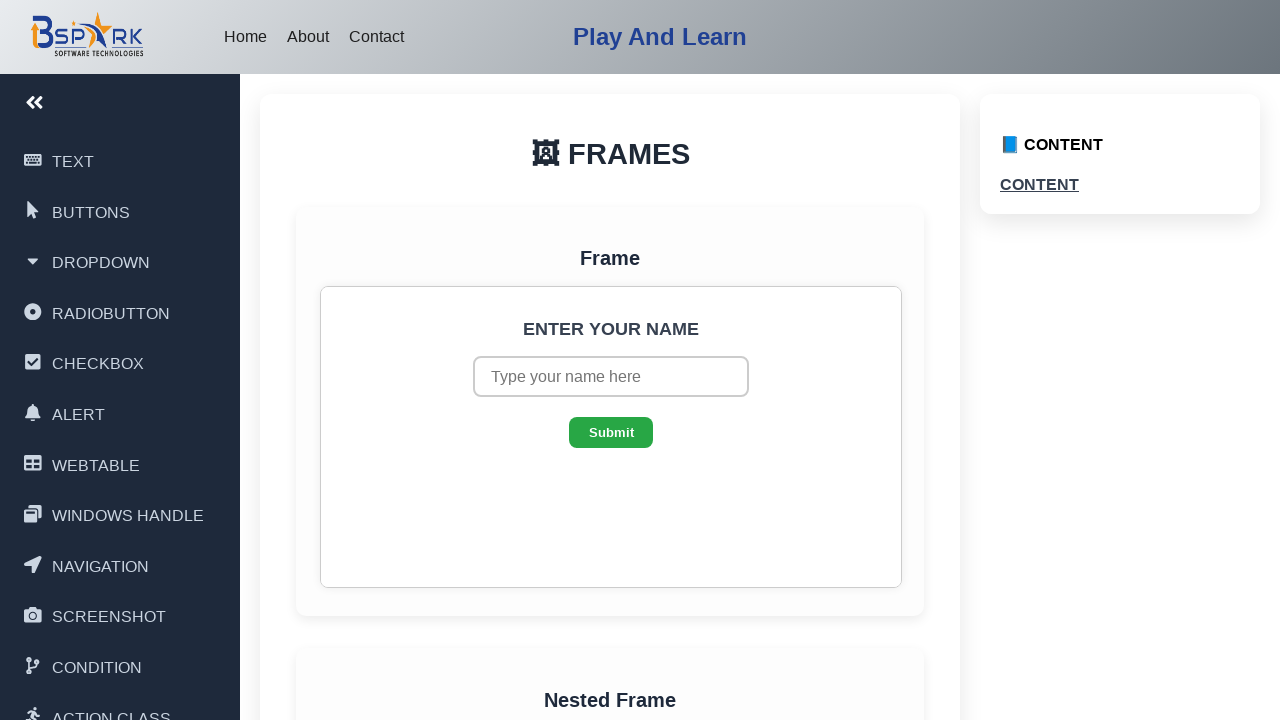

Filled input box inside iframe with 'Bala' on xpath=//iframe[@id='bst_frame1'] >> internal:control=enter-frame >> internal:att
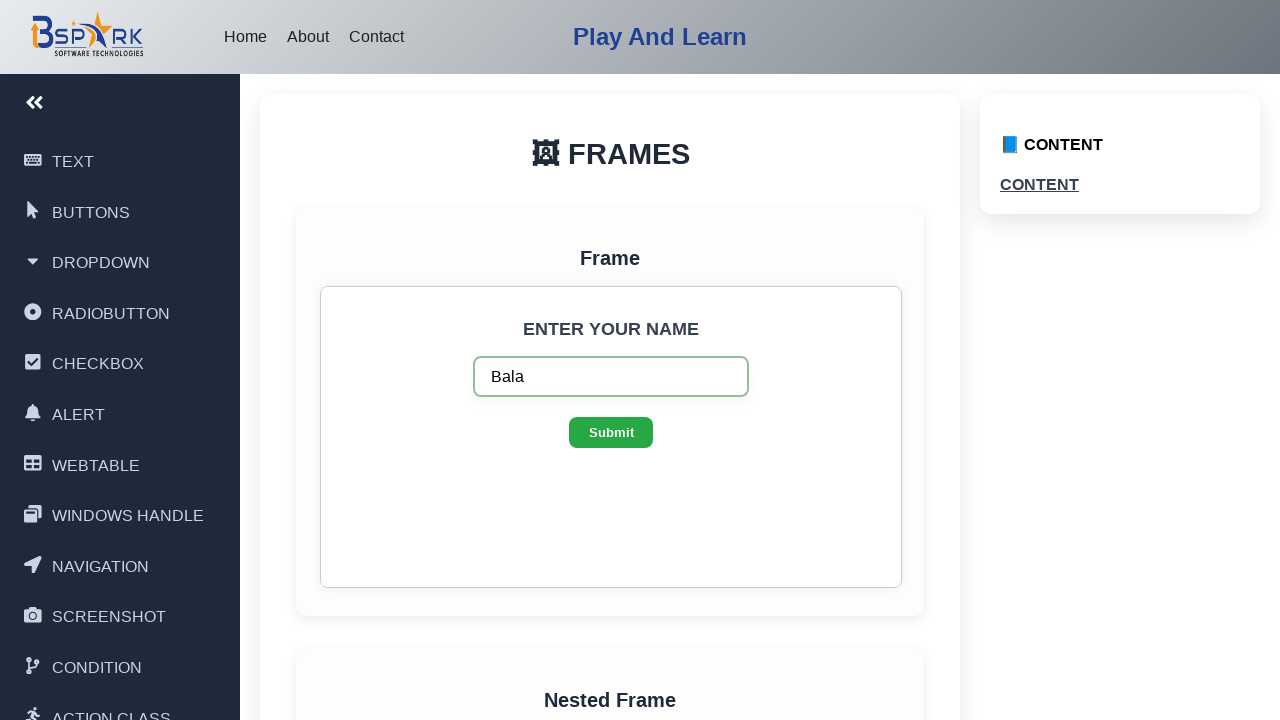

Located dropdown link with text 'DROPDOWN' on main page
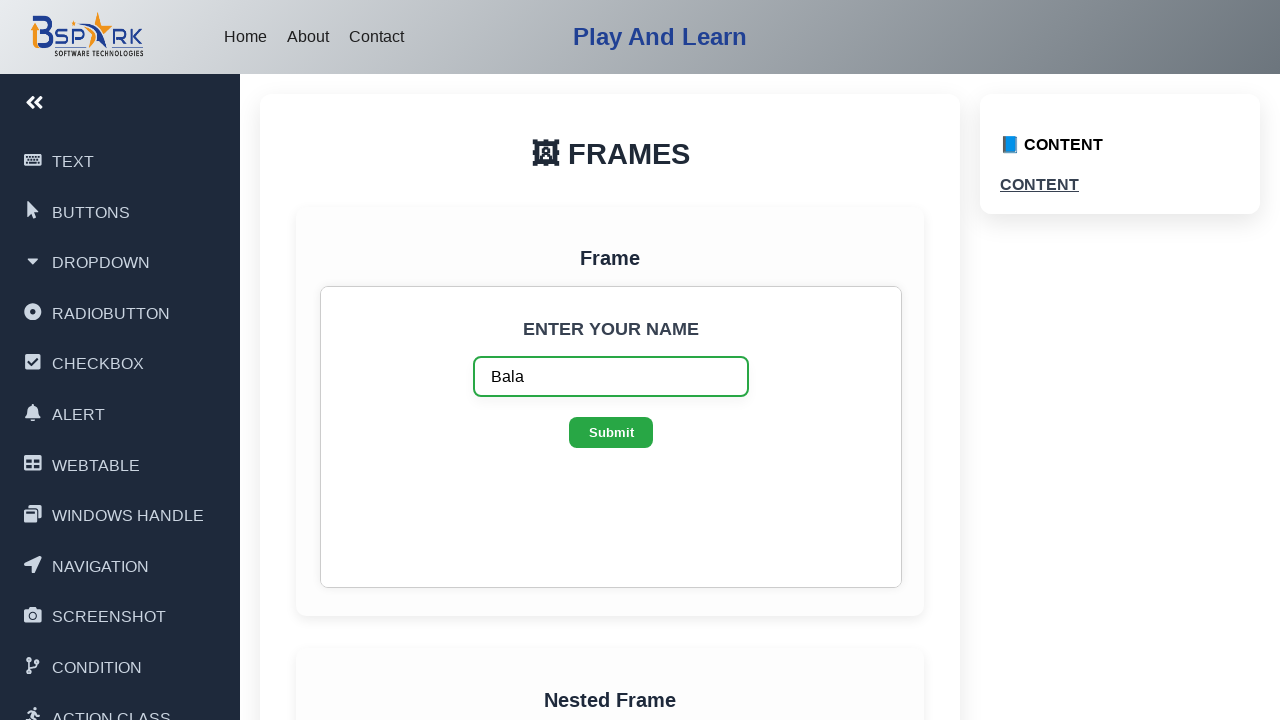

Clicked dropdown link at (101, 263) on xpath=//span[text()='DROPDOWN']
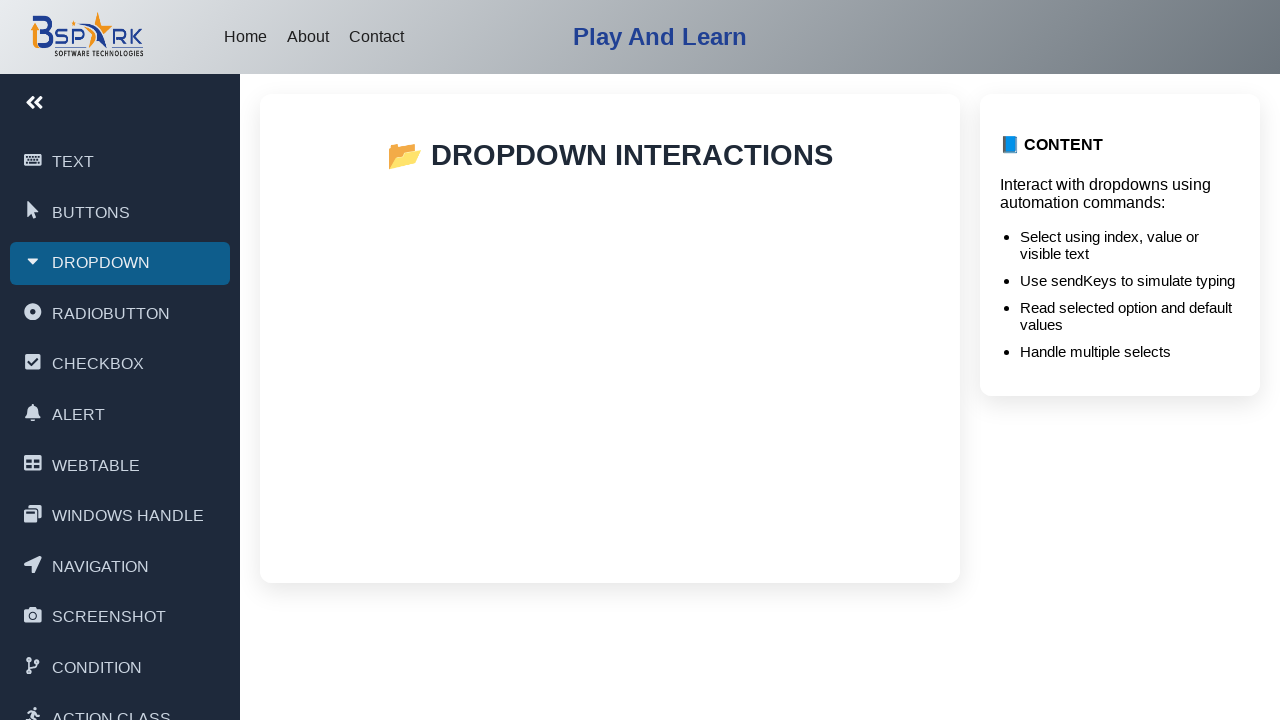

Page loaded after clicking dropdown link
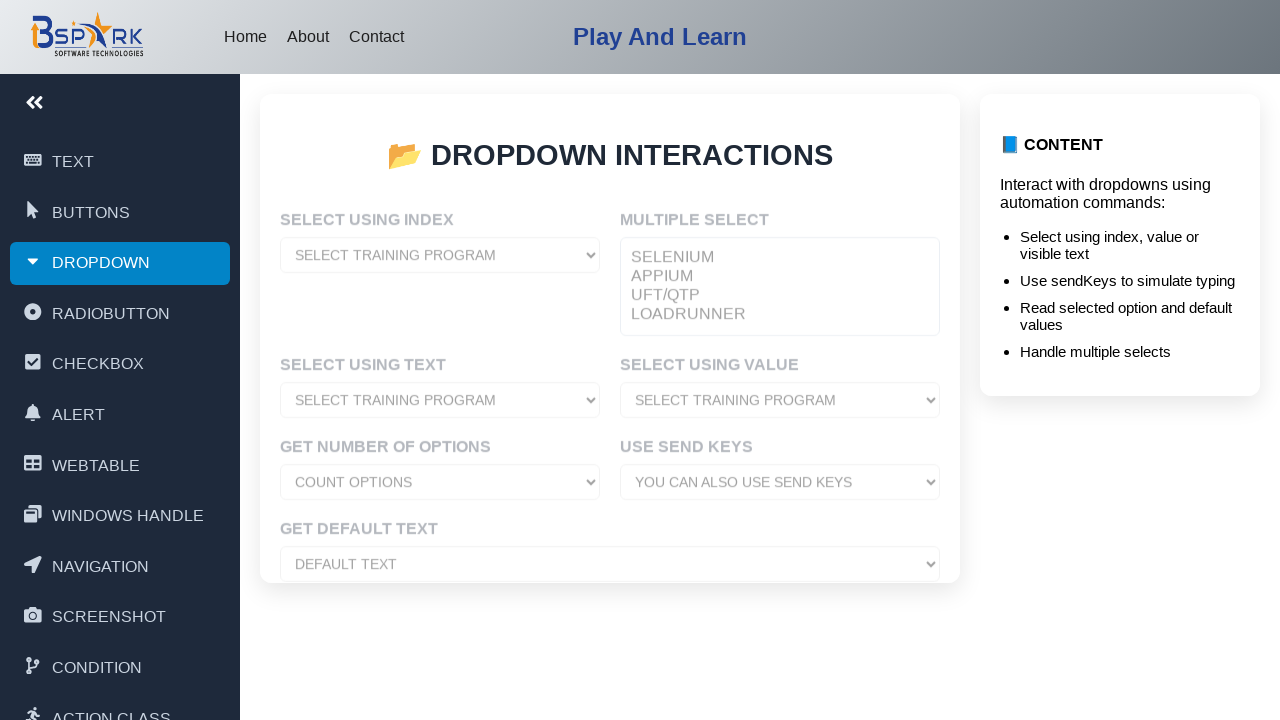

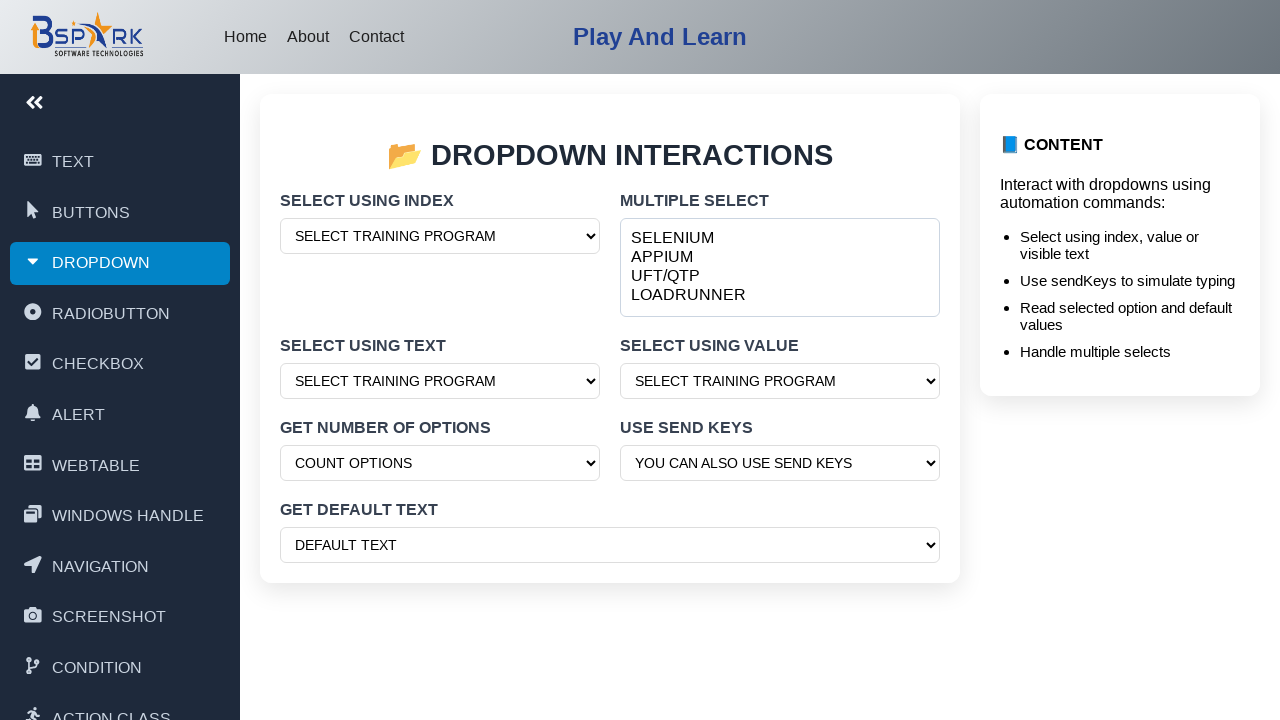